Solves a math problem by extracting two numbers from the page, calculating their sum, and selecting the result from a dropdown menu

Starting URL: https://suninjuly.github.io/selects2.html

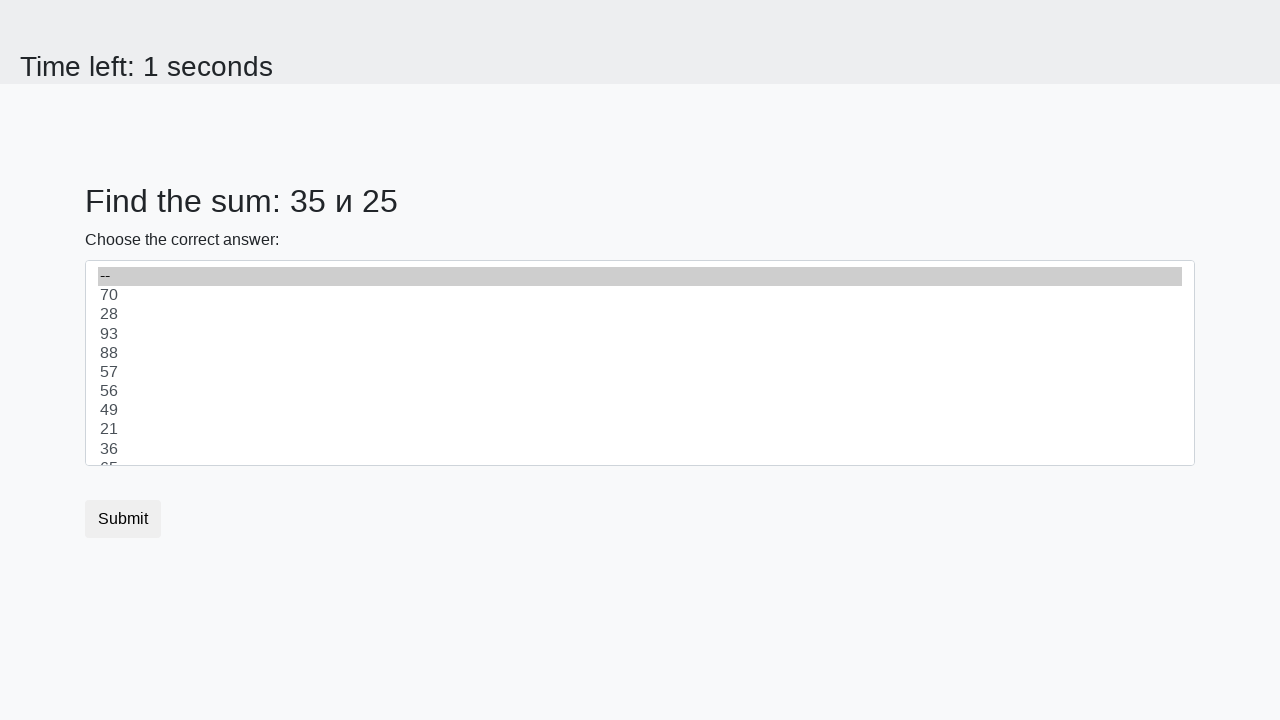

Extracted first number from #num1 element
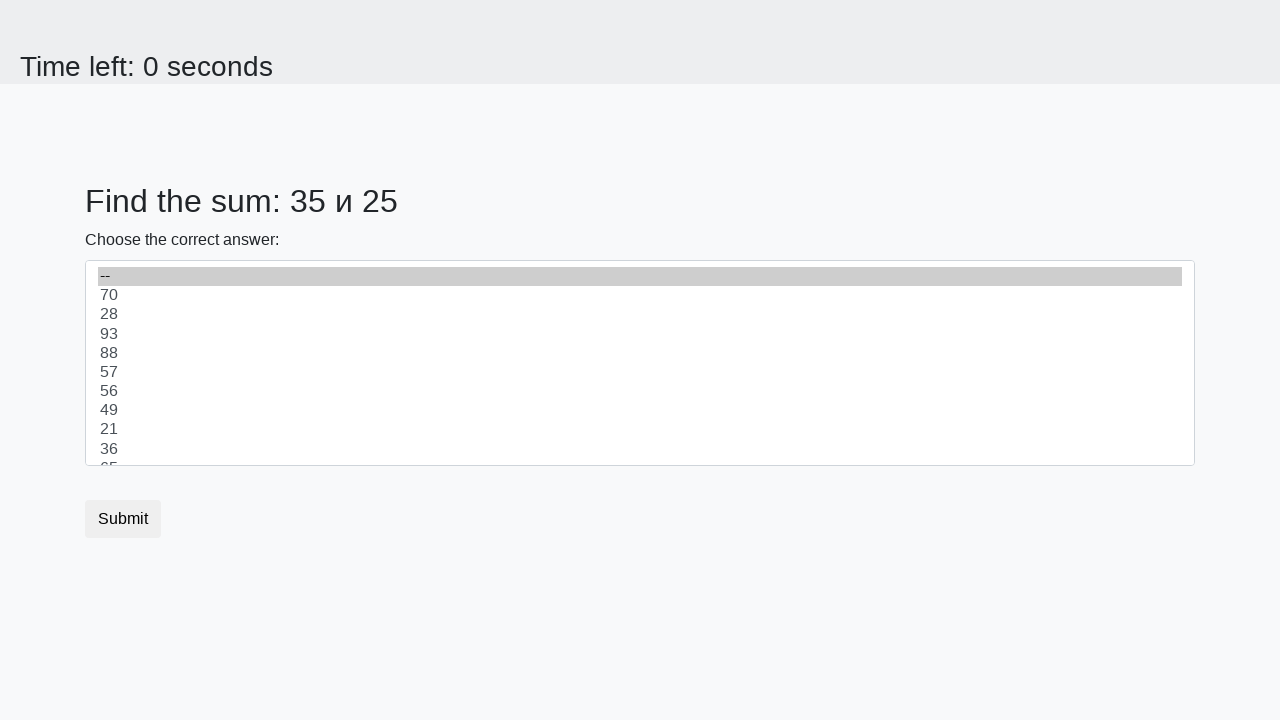

Extracted second number from #num2 element
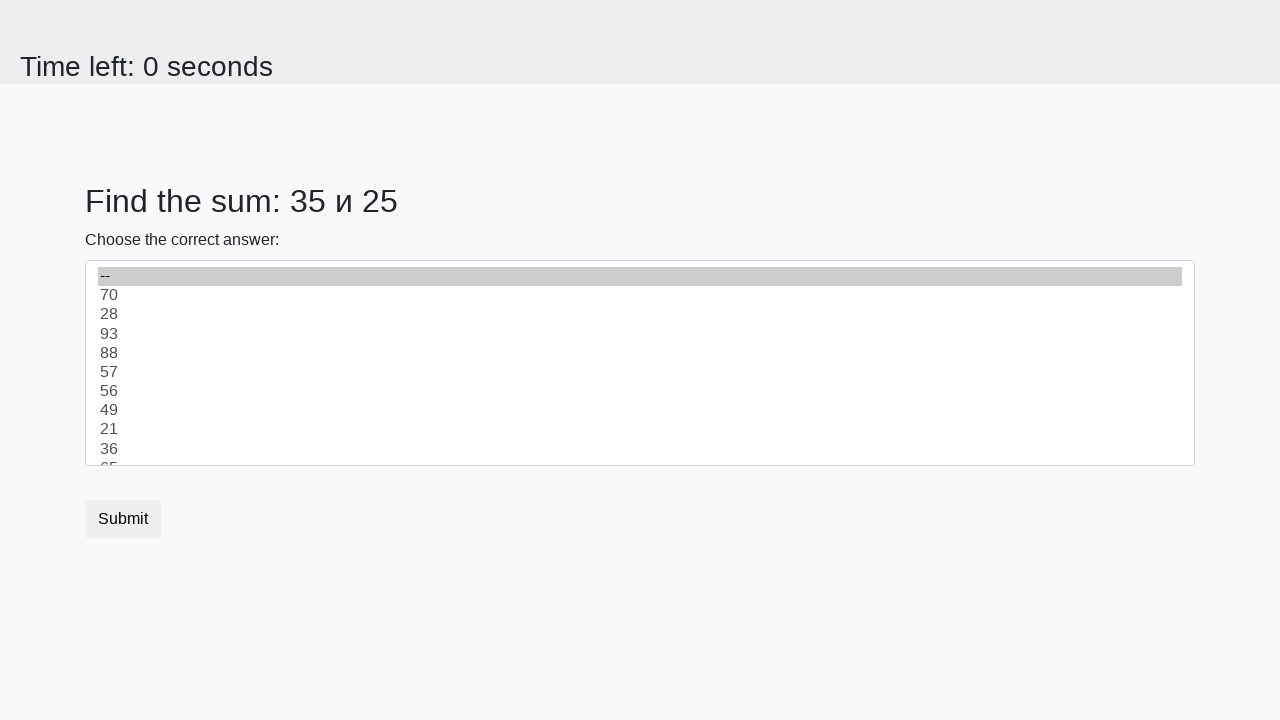

Calculated sum of 35 + 25 = 60
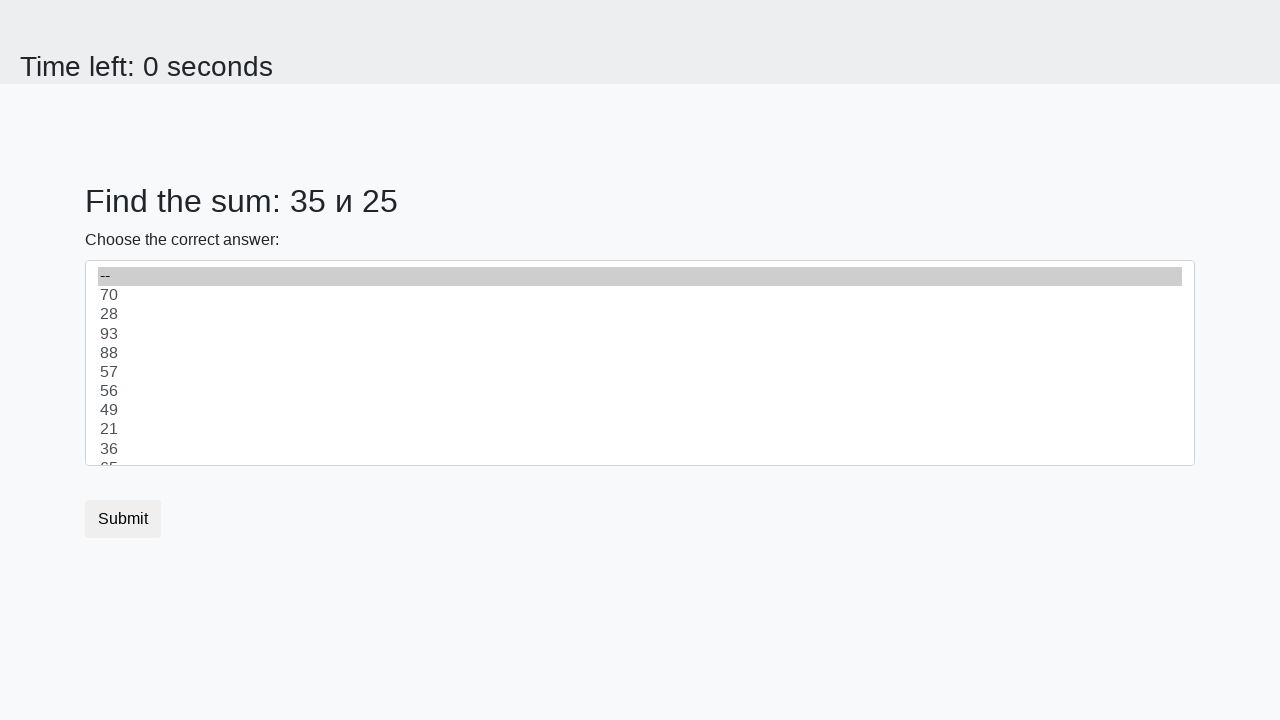

Selected result 60 from dropdown menu on .custom-select
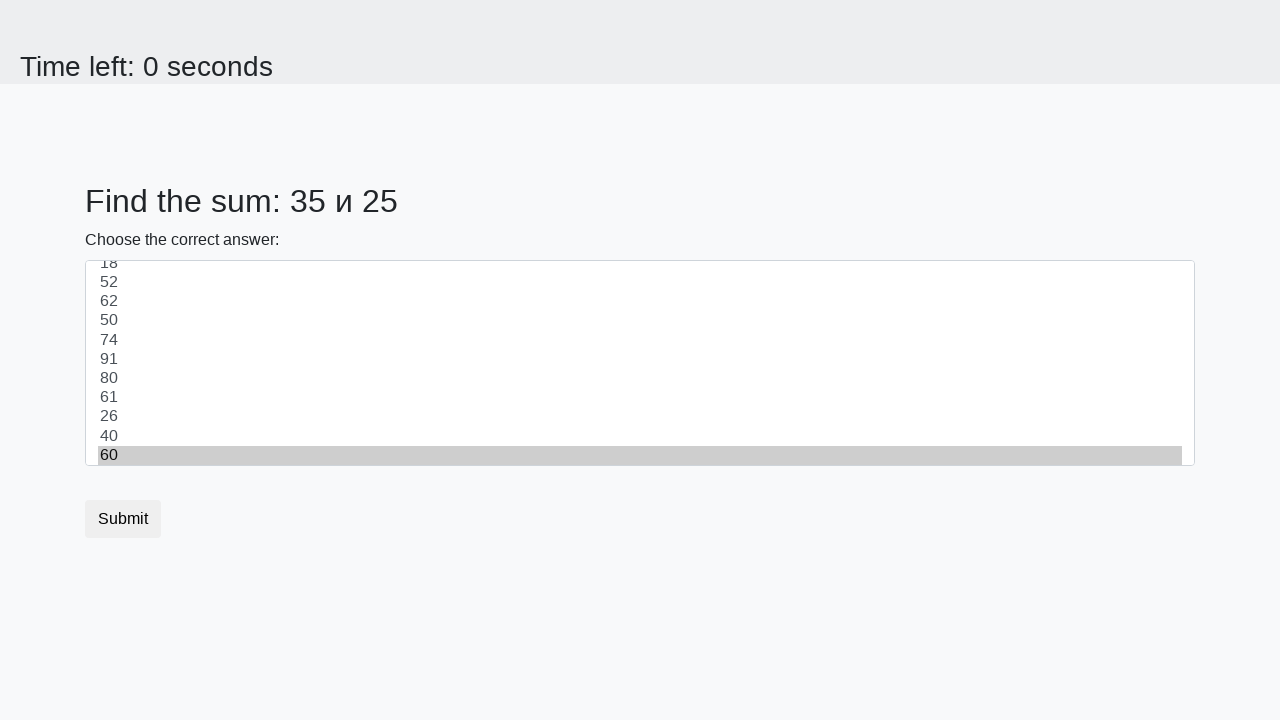

Clicked submit button to complete the test at (123, 519) on button.btn
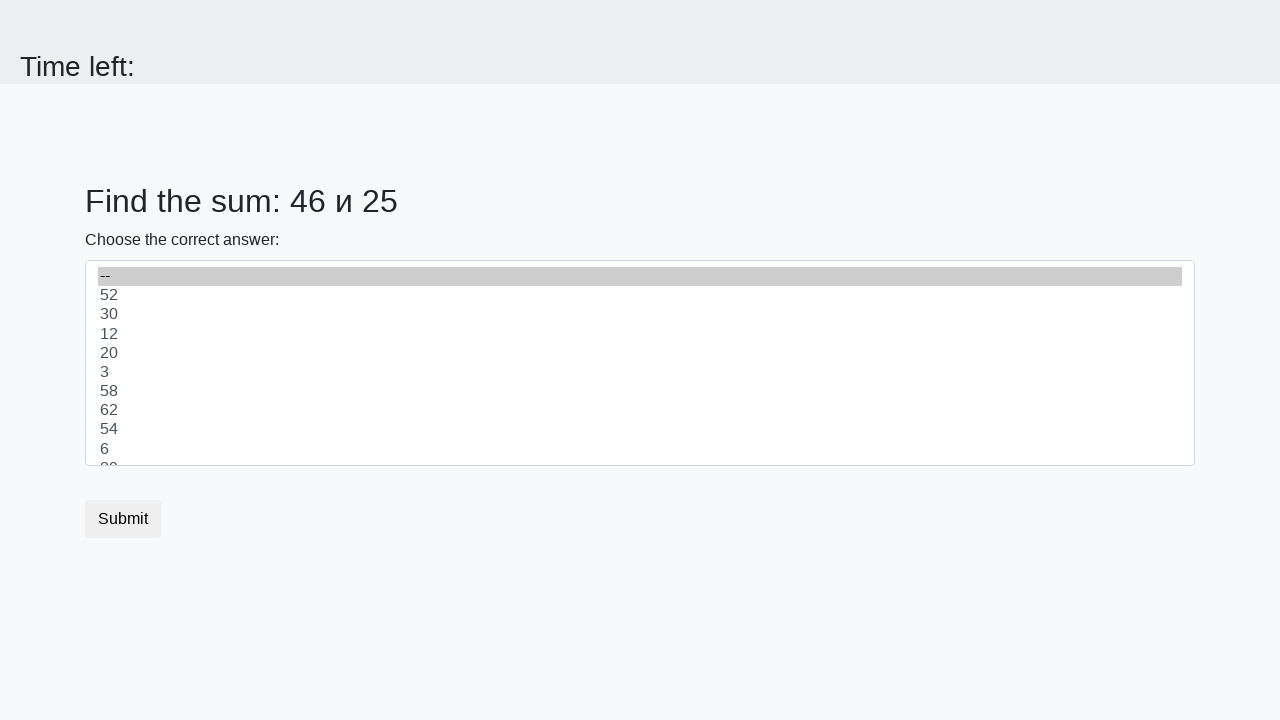

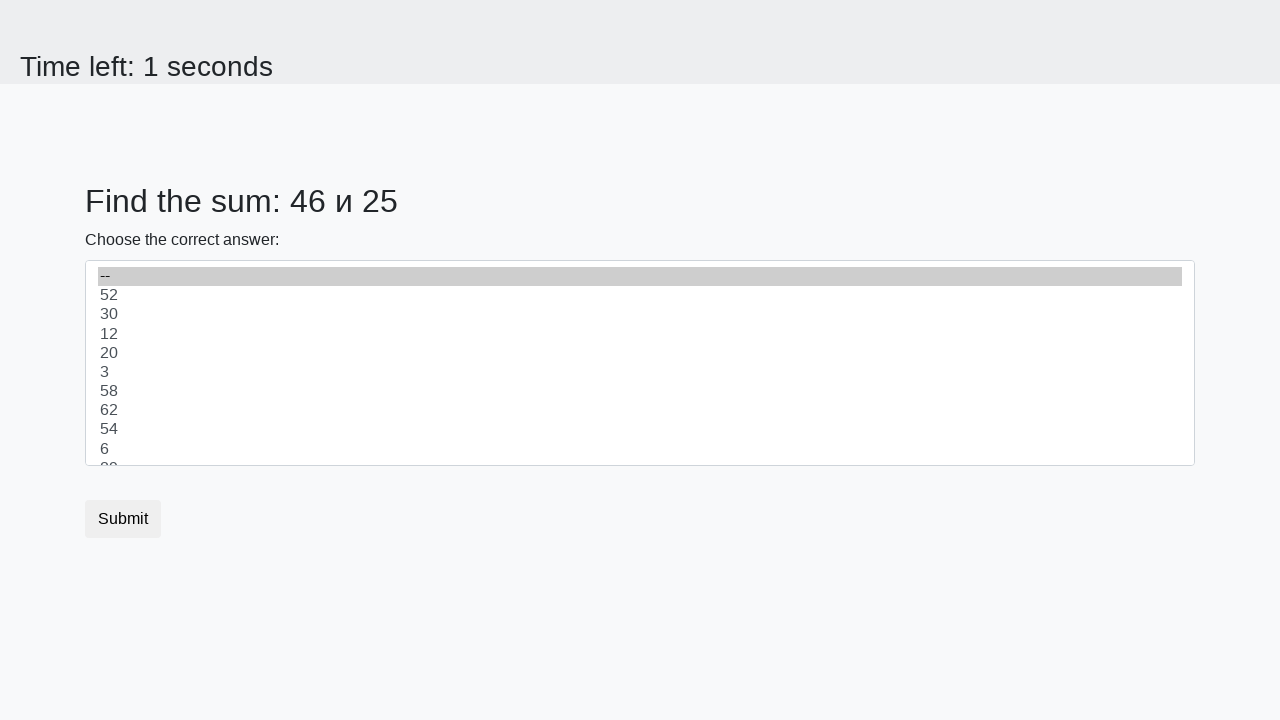